Tests that the Clear completed button displays correct text when items are completed

Starting URL: https://demo.playwright.dev/todomvc

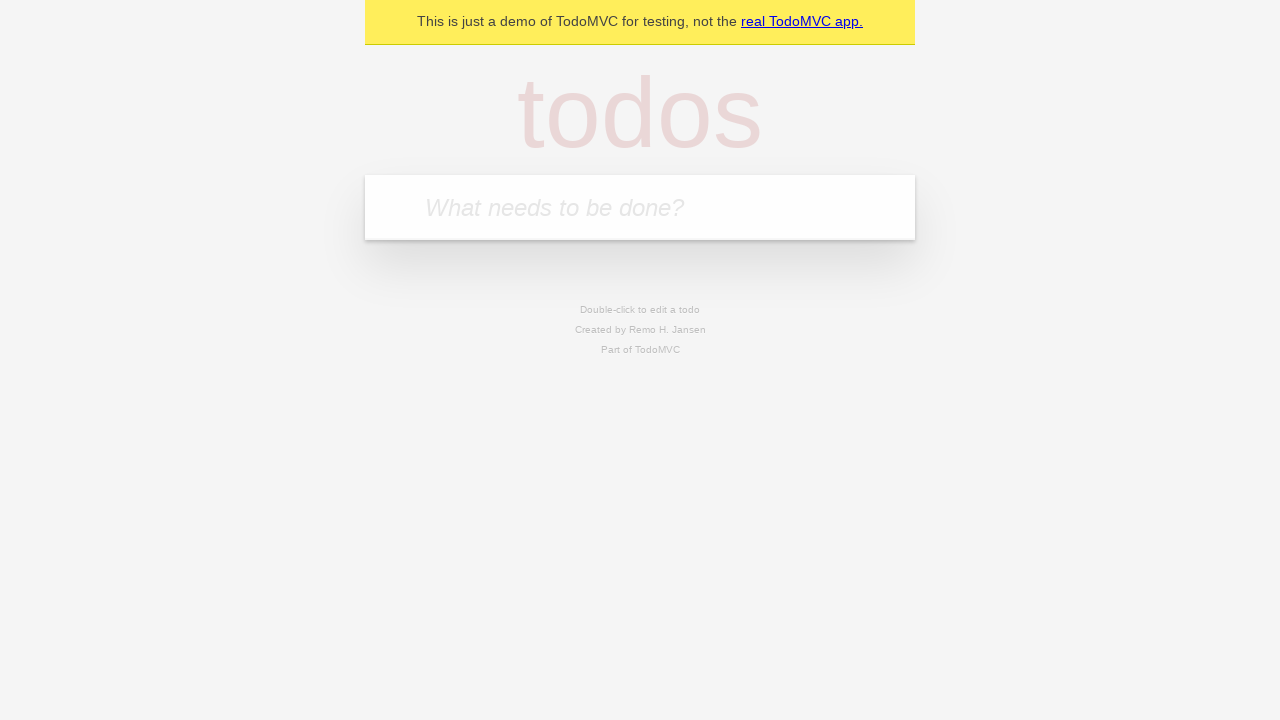

Filled todo input with 'buy some cheese' on internal:attr=[placeholder="What needs to be done?"i]
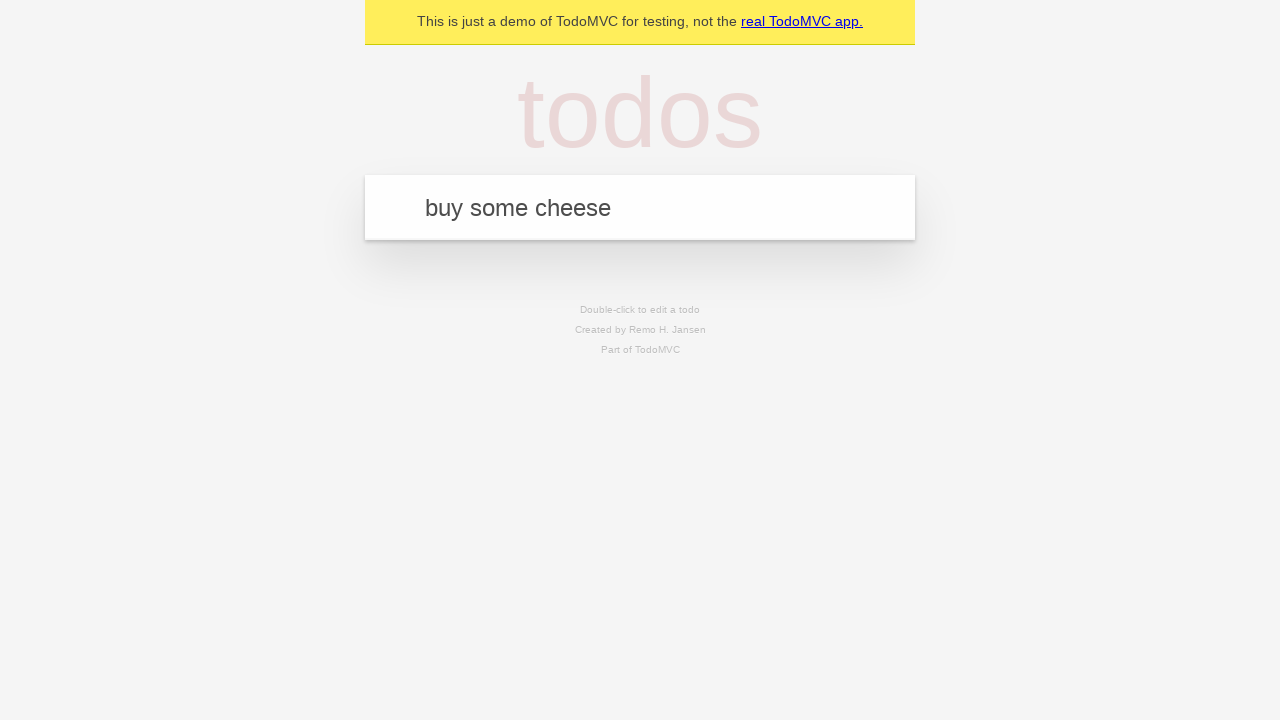

Pressed Enter to add first todo on internal:attr=[placeholder="What needs to be done?"i]
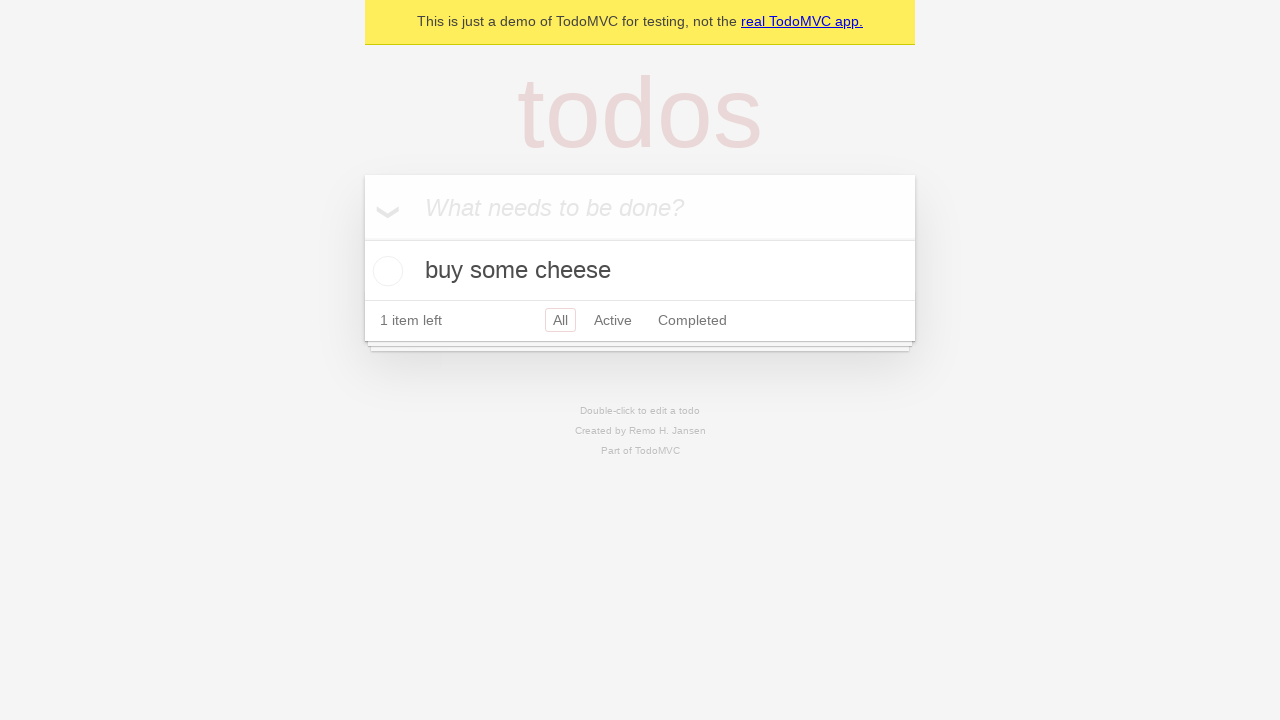

Filled todo input with 'feed the cat' on internal:attr=[placeholder="What needs to be done?"i]
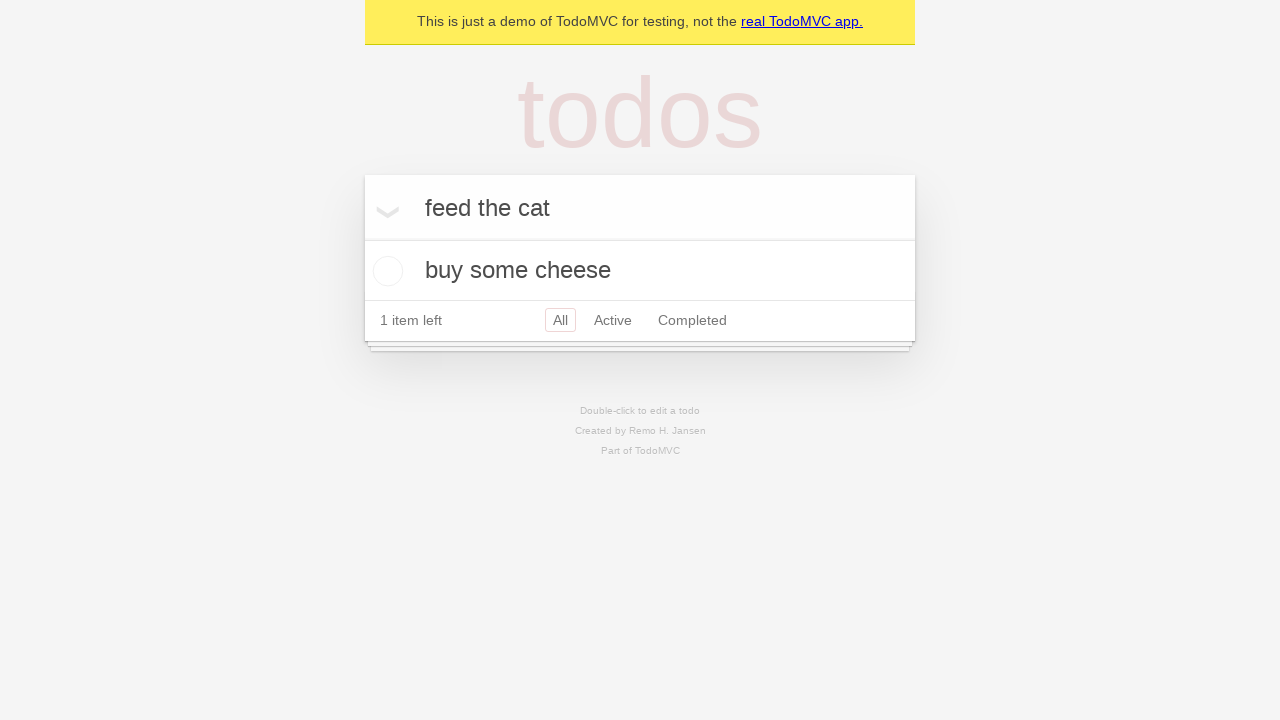

Pressed Enter to add second todo on internal:attr=[placeholder="What needs to be done?"i]
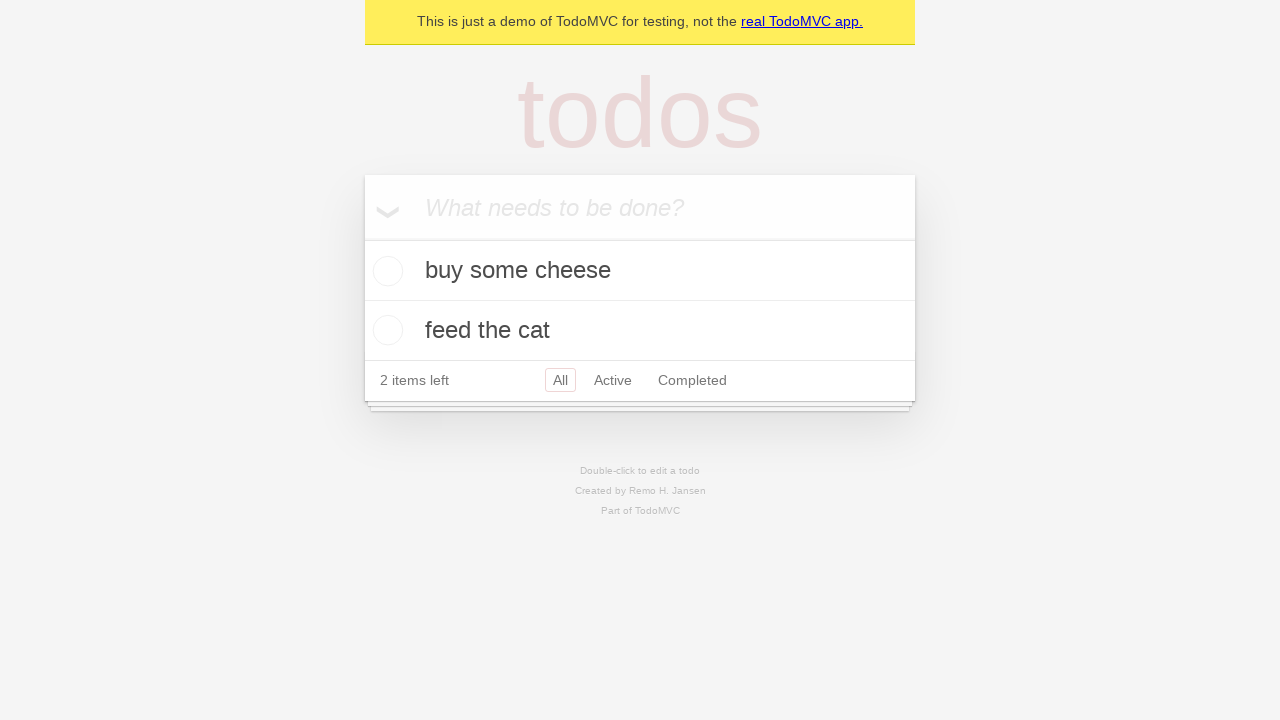

Filled todo input with 'book a doctors appointment' on internal:attr=[placeholder="What needs to be done?"i]
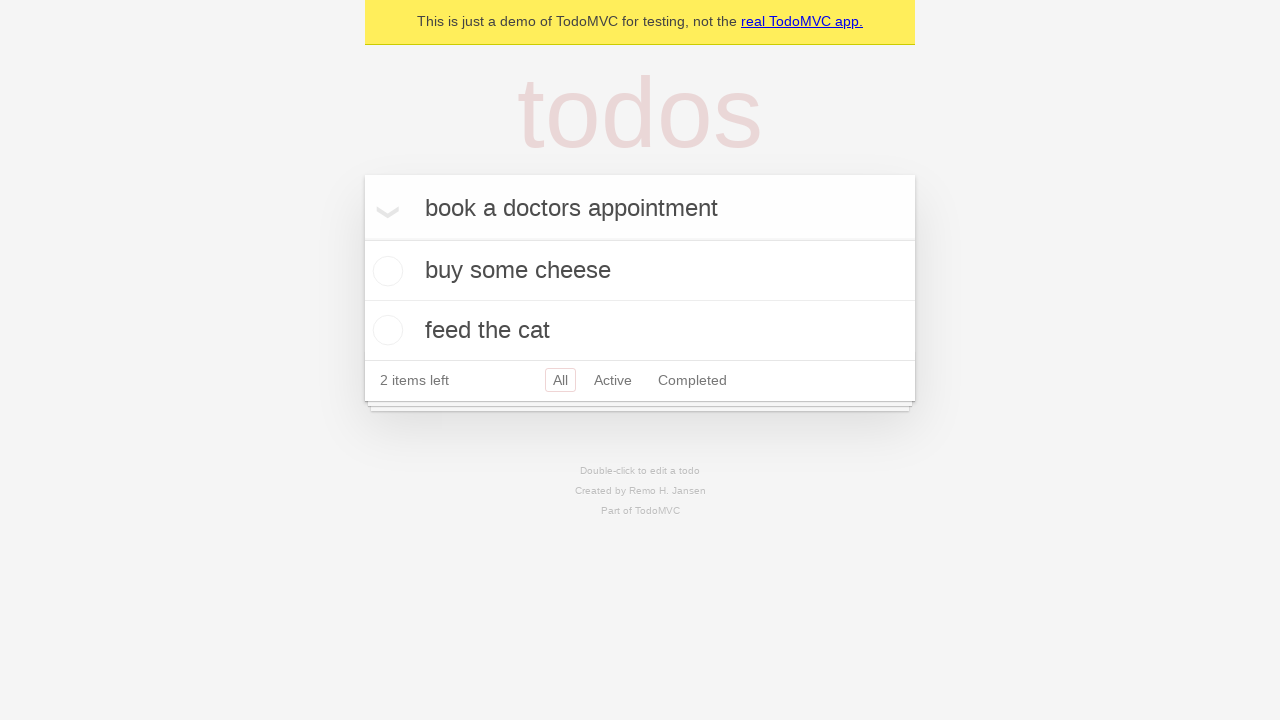

Pressed Enter to add third todo on internal:attr=[placeholder="What needs to be done?"i]
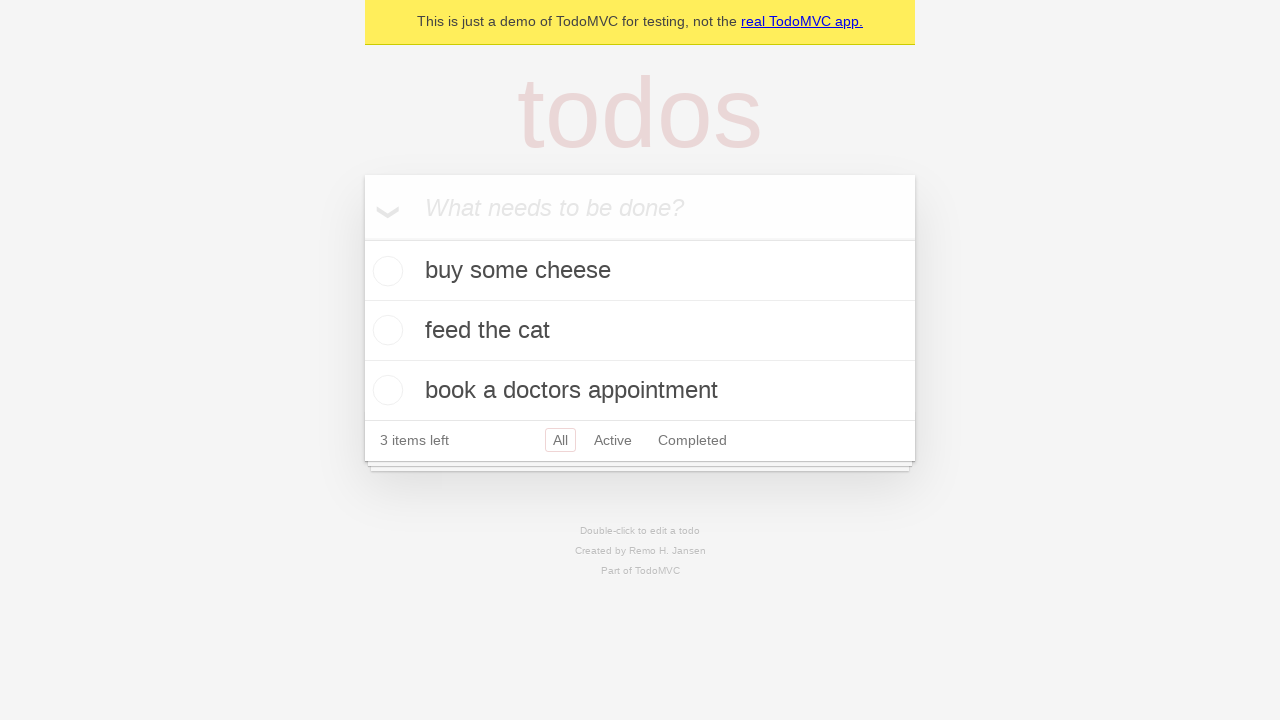

Checked the first todo item as completed at (385, 271) on .todo-list li .toggle >> nth=0
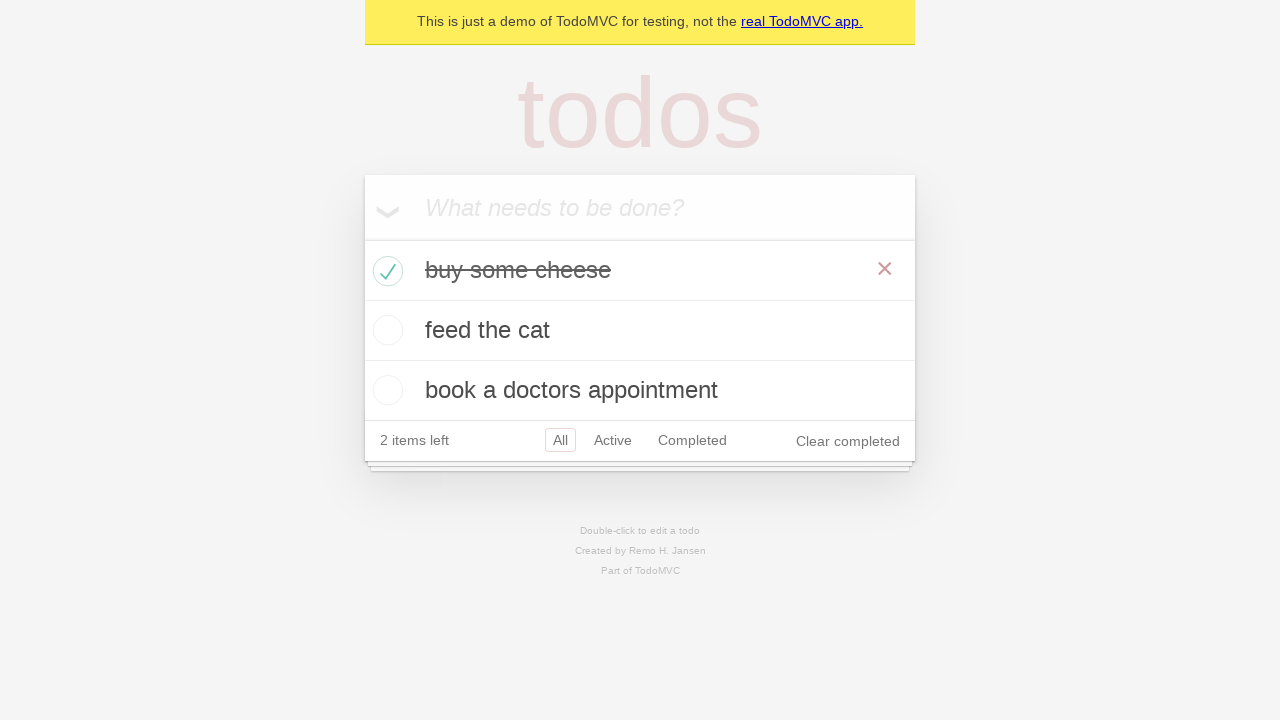

Clear completed button appeared
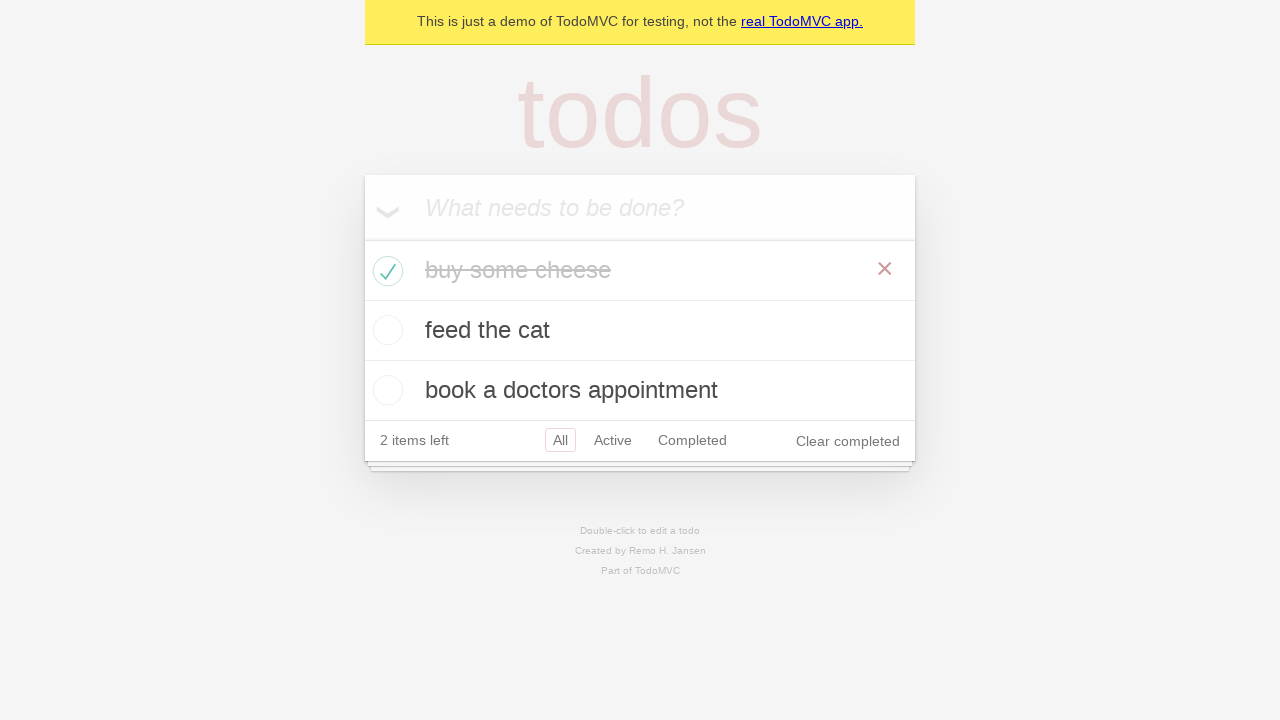

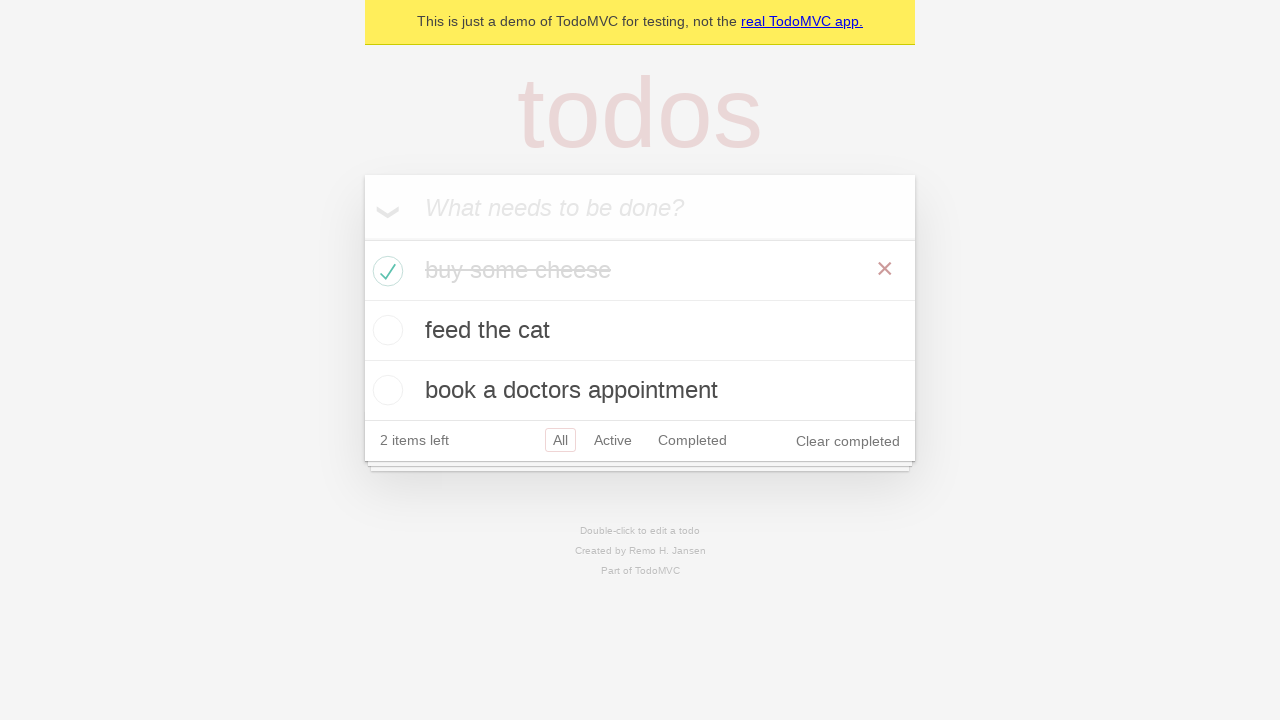